Tests the Rutgers course catalog by completing the initial form to select semester, location, and level options, then navigates through the school/unit dropdown to browse course listings.

Starting URL: https://classes.rutgers.edu/soc/#home

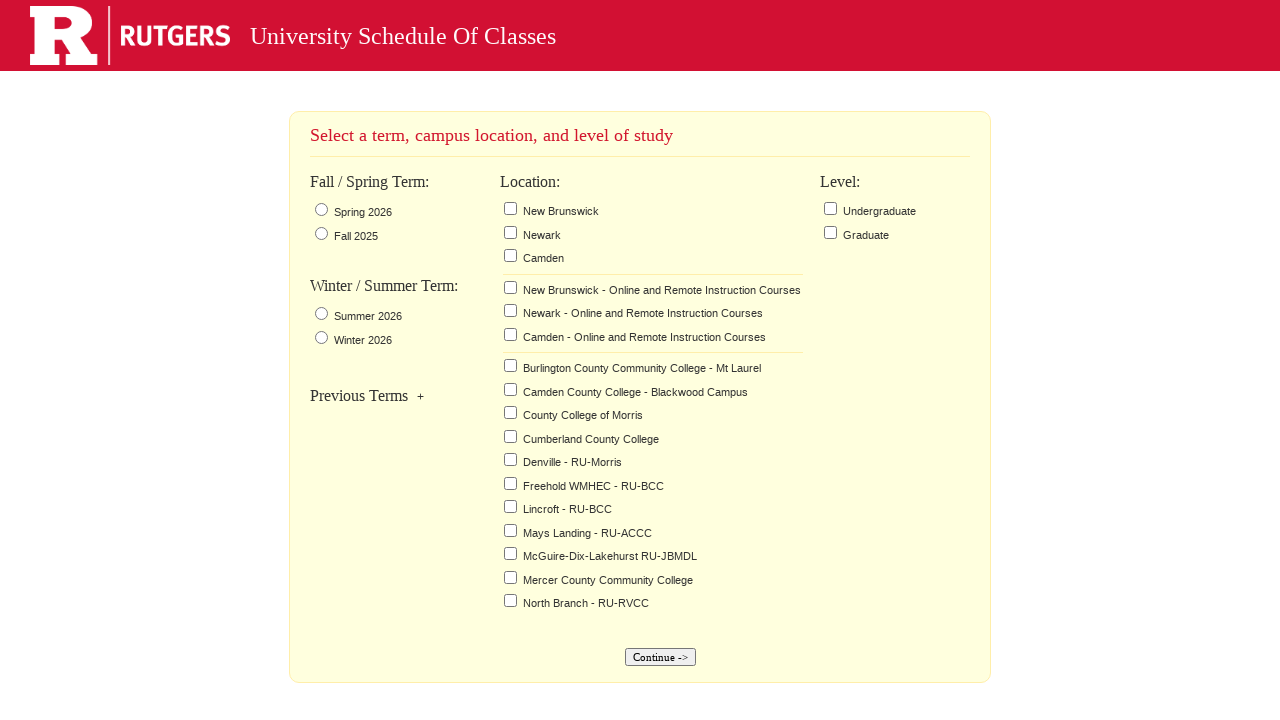

Waited for semester selection element to be visible
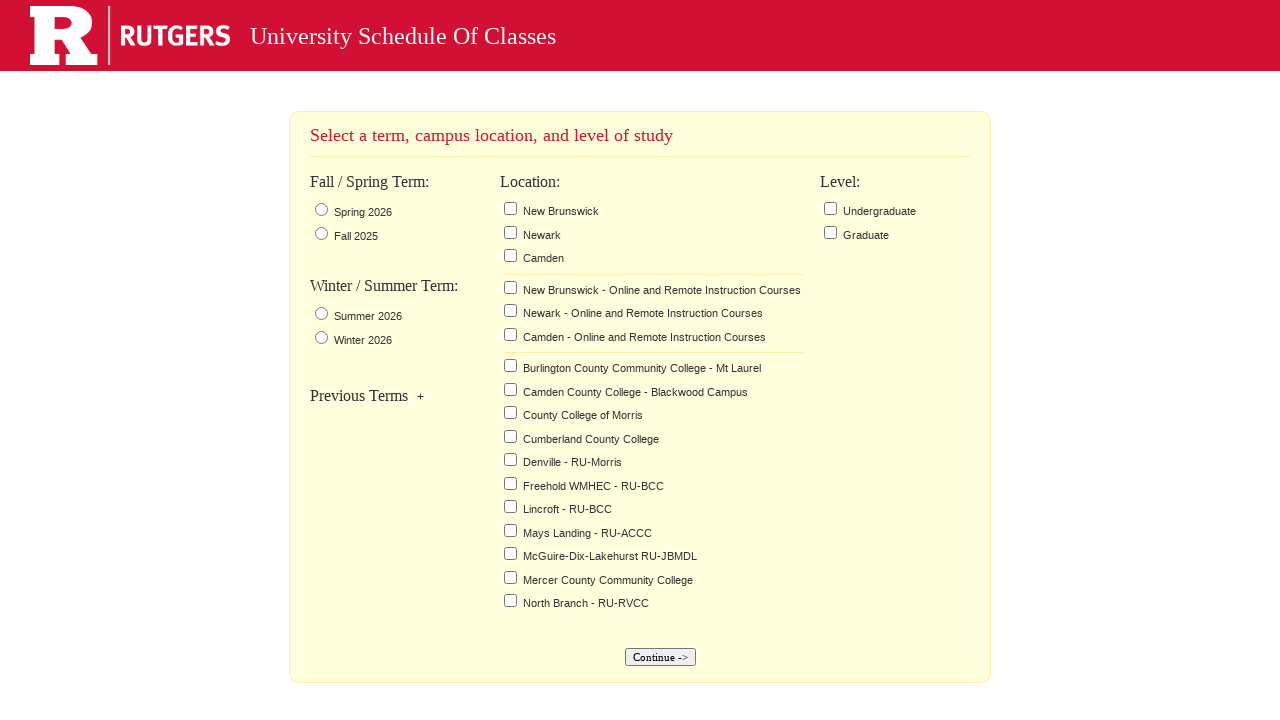

Clicked on semester selection (Fall/Spring) at (363, 212) on xpath=//*[@id="FALL_SPRING_1_TEXT"]
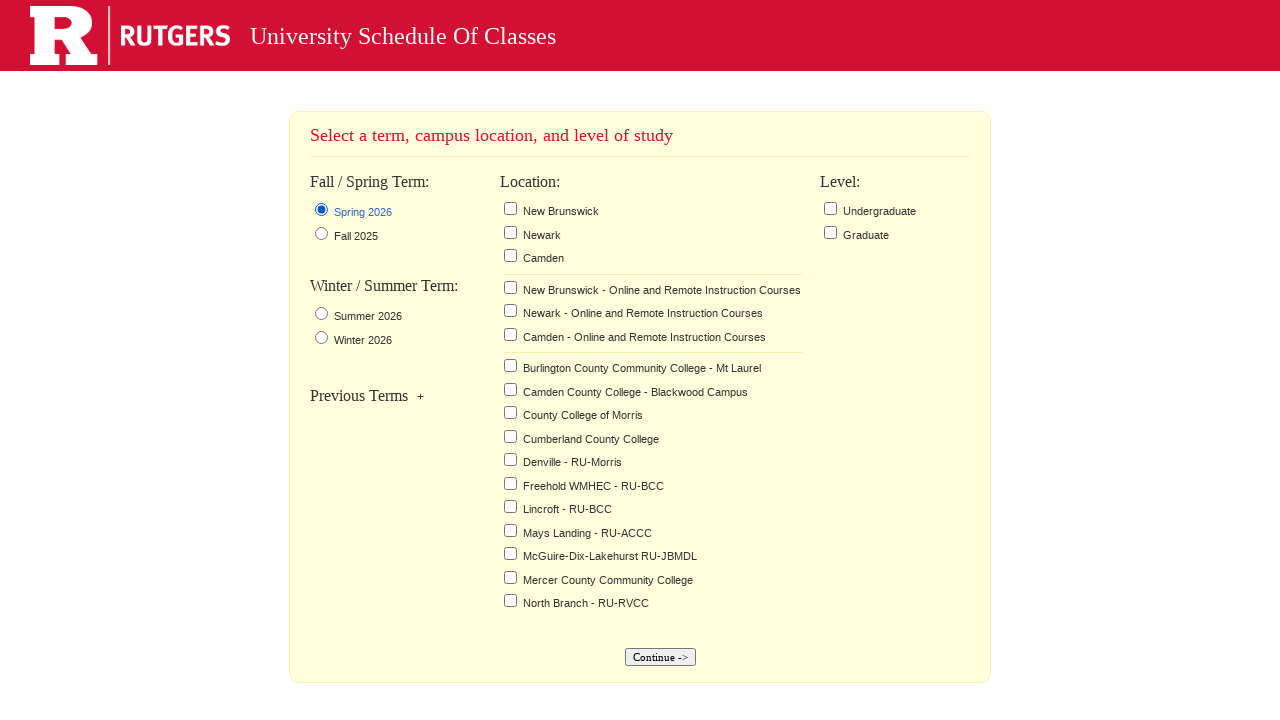

Selected New Brunswick location at (560, 211) on xpath=//*[@id="div-location"]/ul/li[1]/label/span
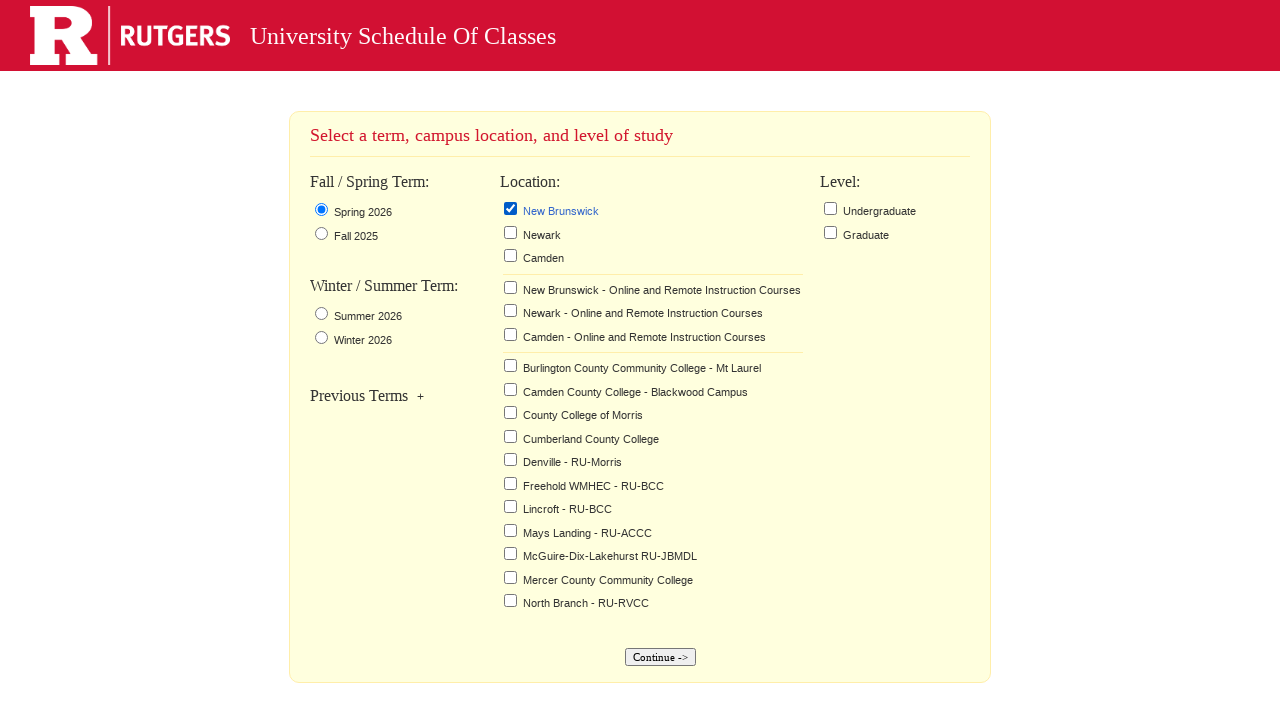

Selected Undergraduate level at (830, 208) on xpath=//*[@id="level_U"]
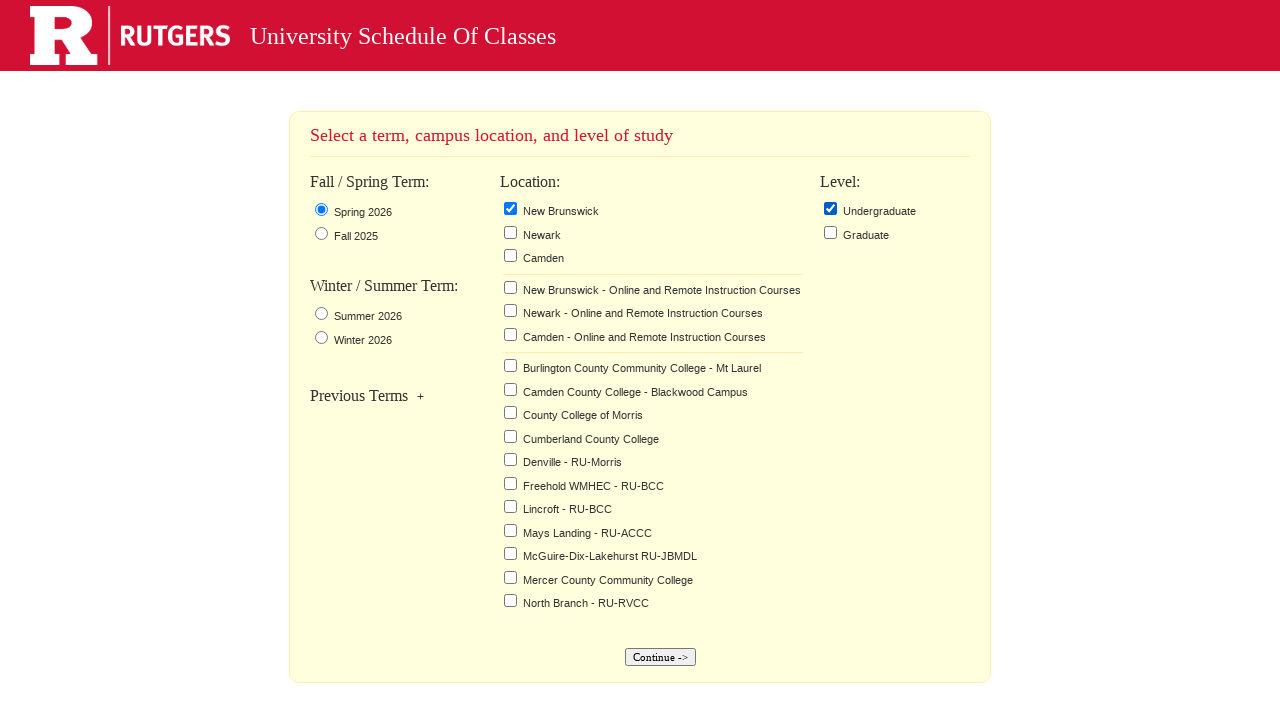

Selected Graduate level at (830, 232) on xpath=//*[@id="level_G"]
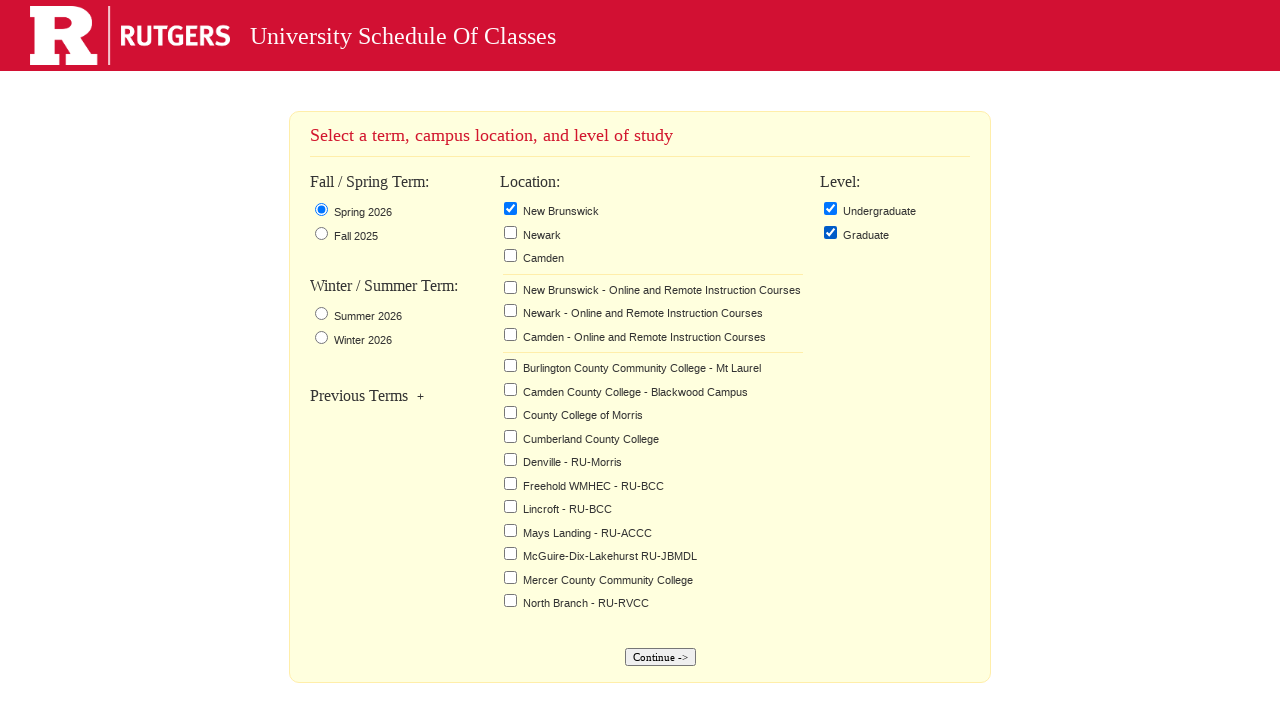

Clicked continue button to submit form at (660, 657) on xpath=//*[@id="continueButton"]
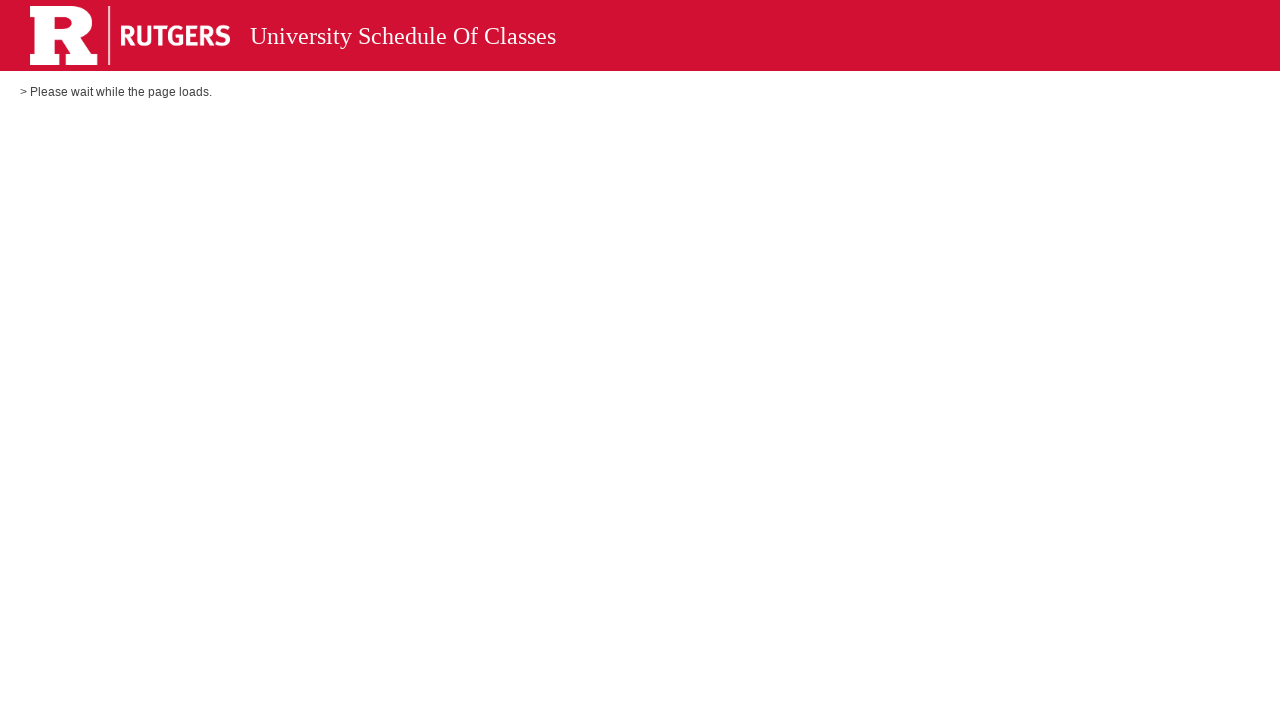

Waited for School/Unit dropdown to be visible
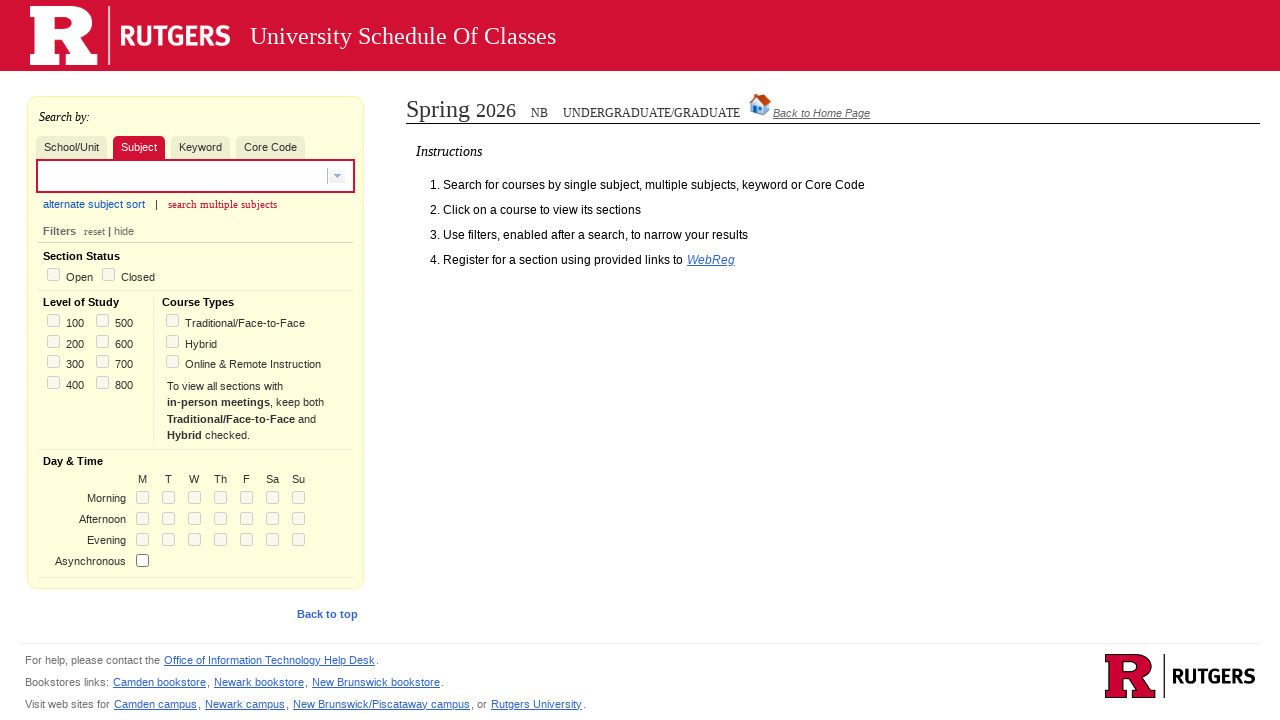

Clicked on School/Unit dropdown at (72, 147) on xpath=//*[@id="school_search_id"]
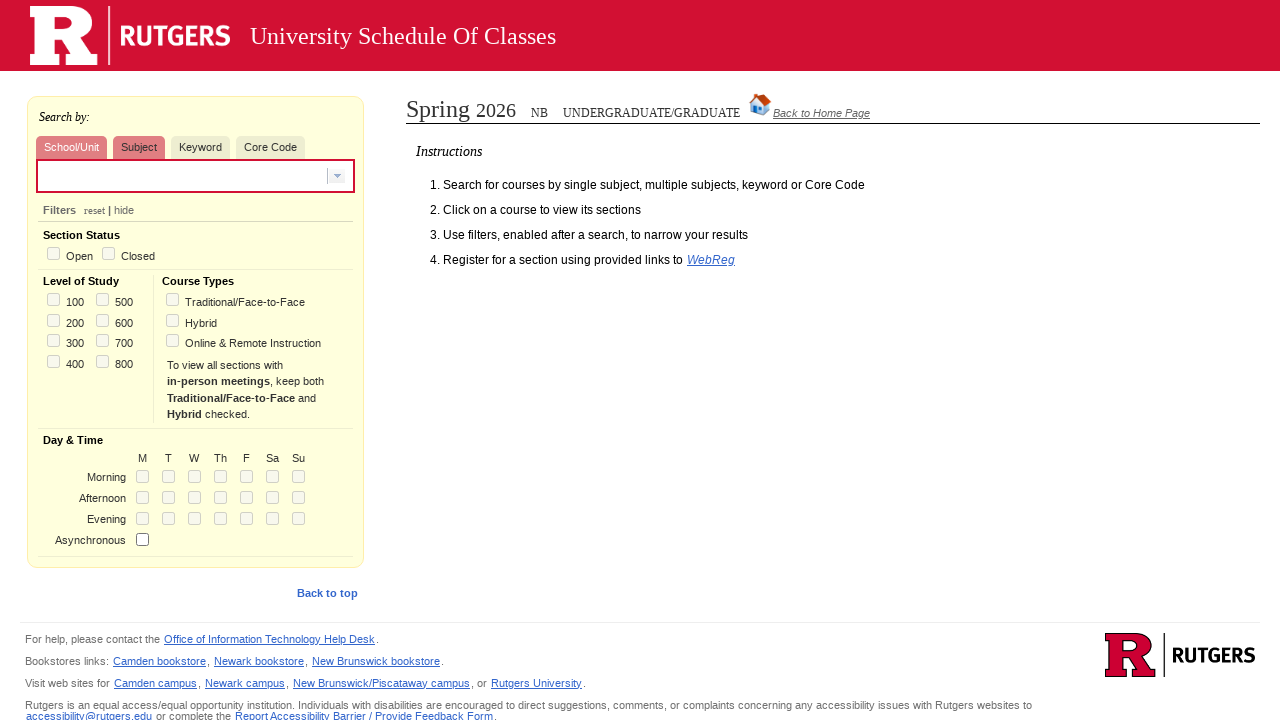

Clicked dropdown input to expand school options at (337, 176) on xpath=//*[@id="widget_dijit_form_FilteringSelect_1"]/div[1]/input
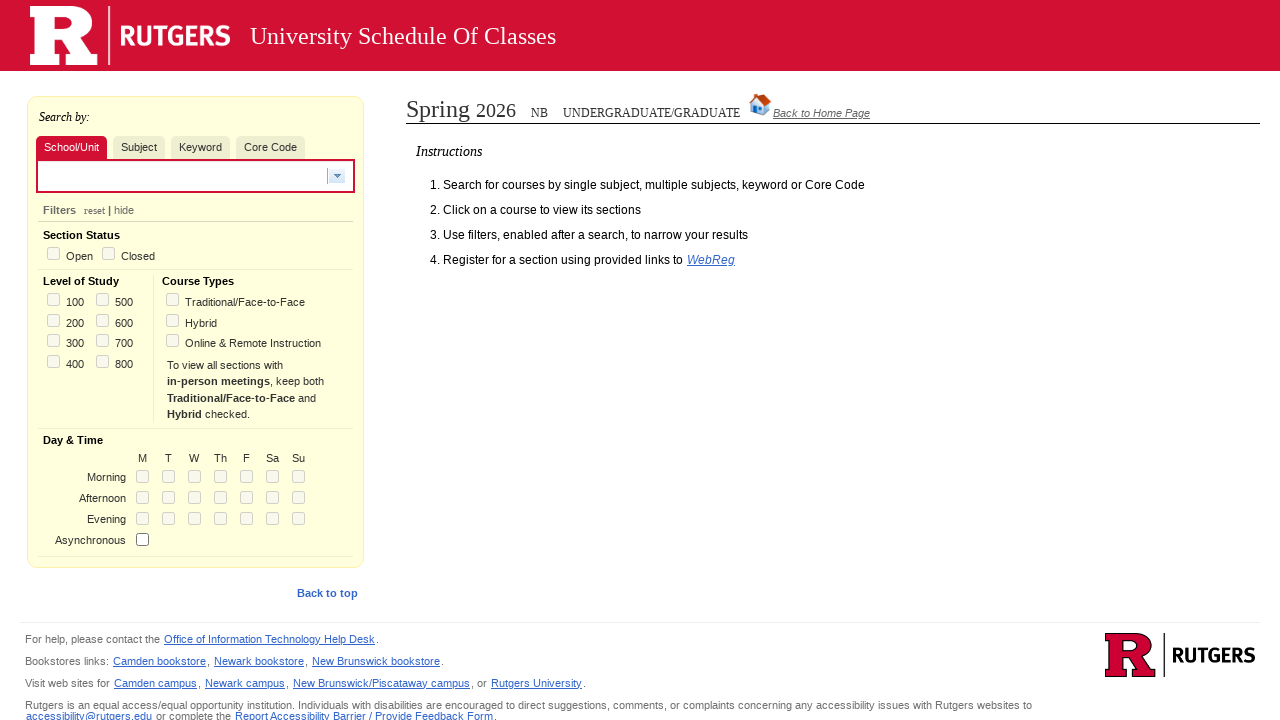

Waited for dropdown options to be visible
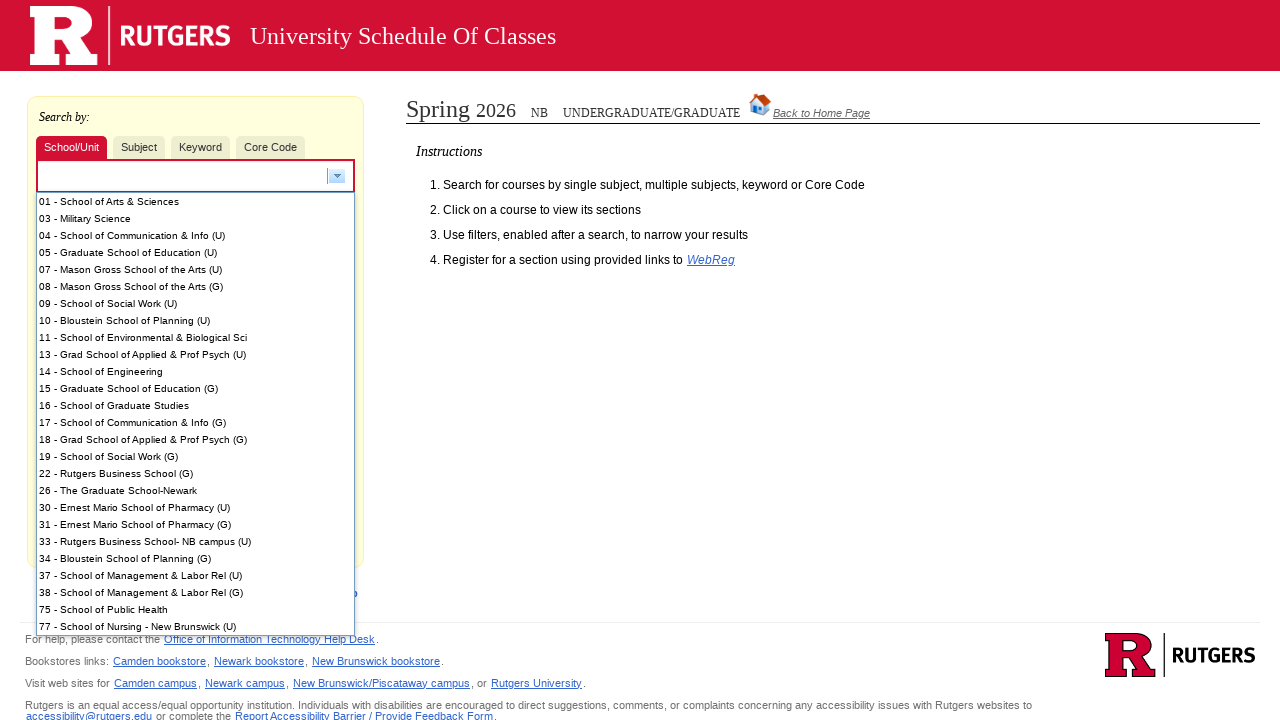

Selected first school option from dropdown at (196, 201) on #dijit_form_FilteringSelect_1_popup0
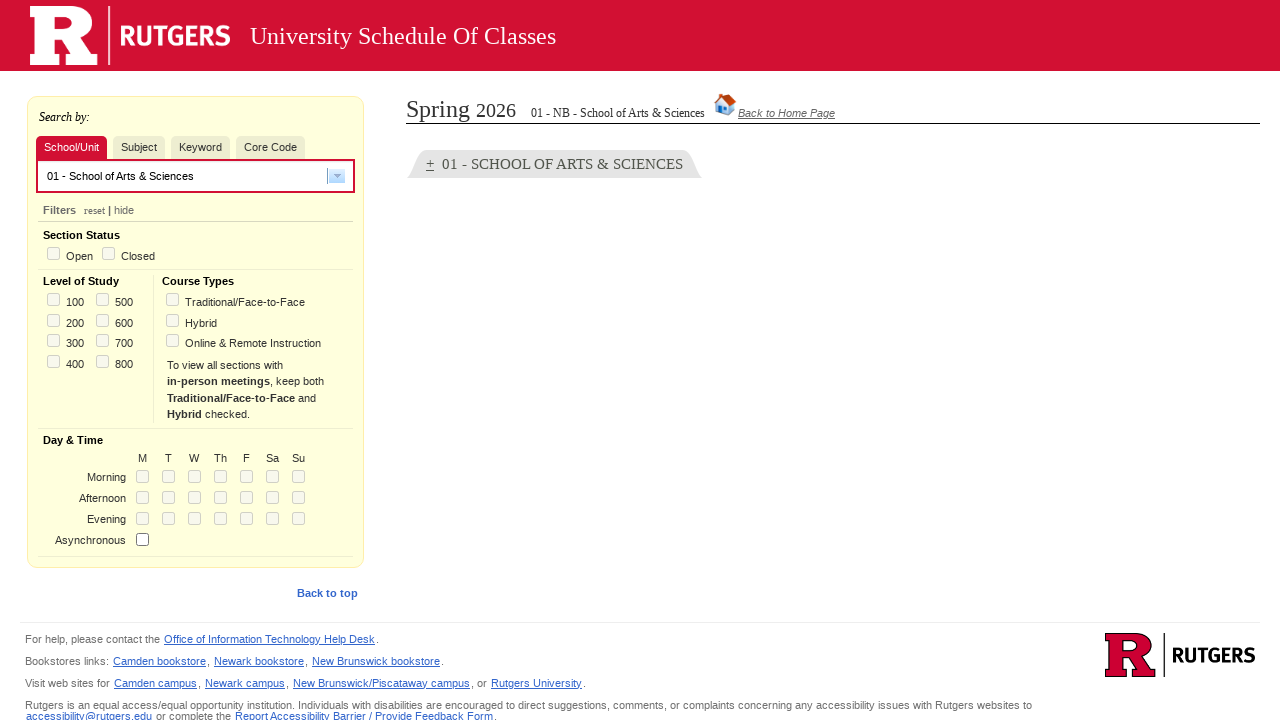

Waited for course data to load
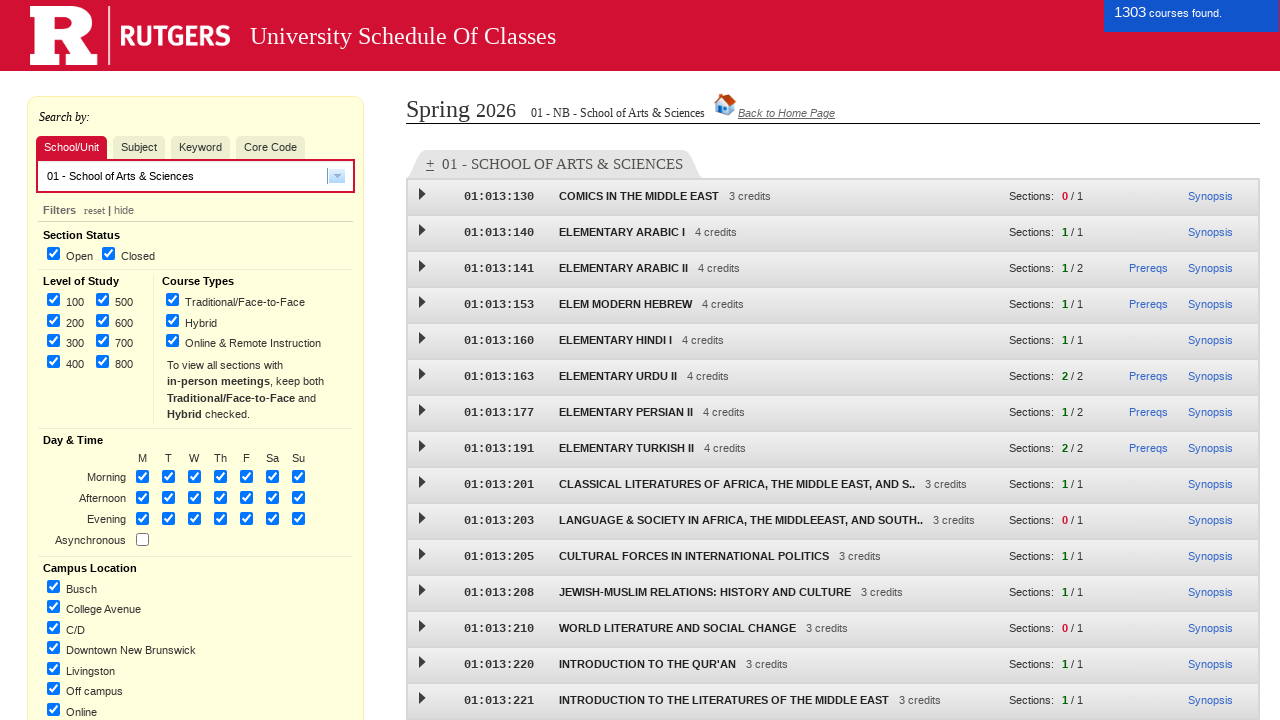

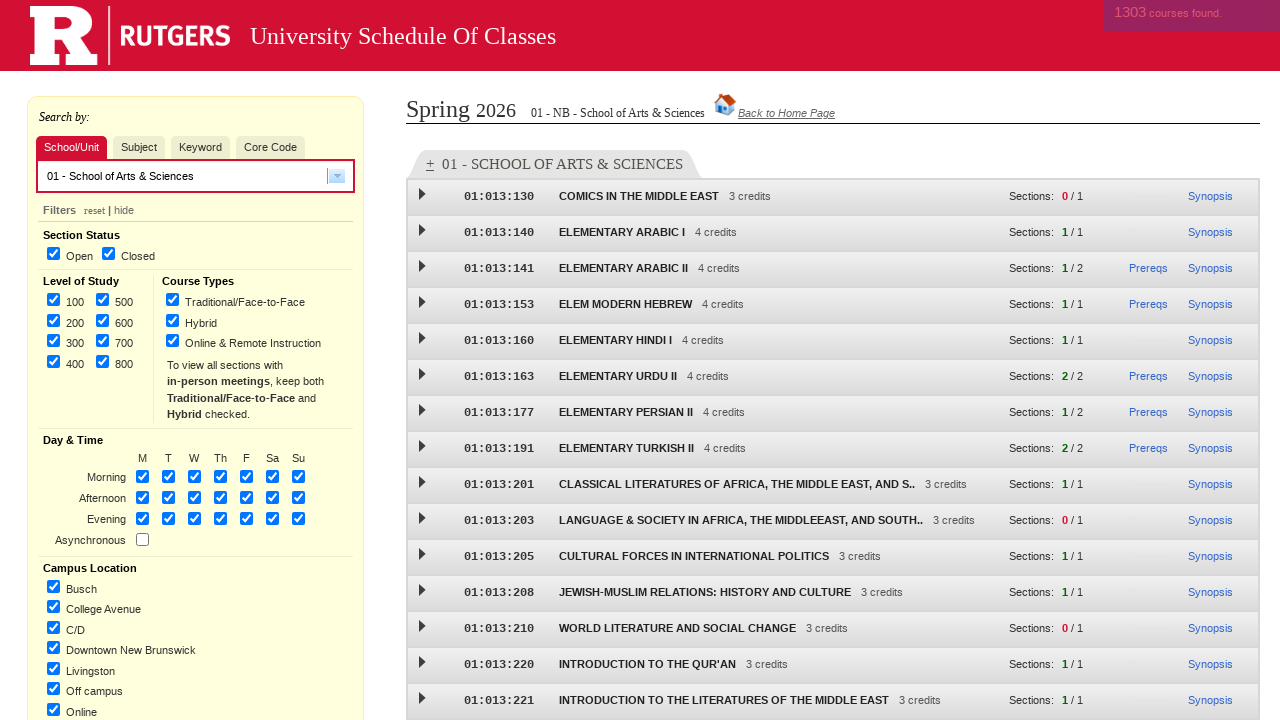